Tests the remove checkbox functionality by clicking the remove button and verifying the checkbox disappears with the appropriate message.

Starting URL: https://the-internet.herokuapp.com/dynamic_controls

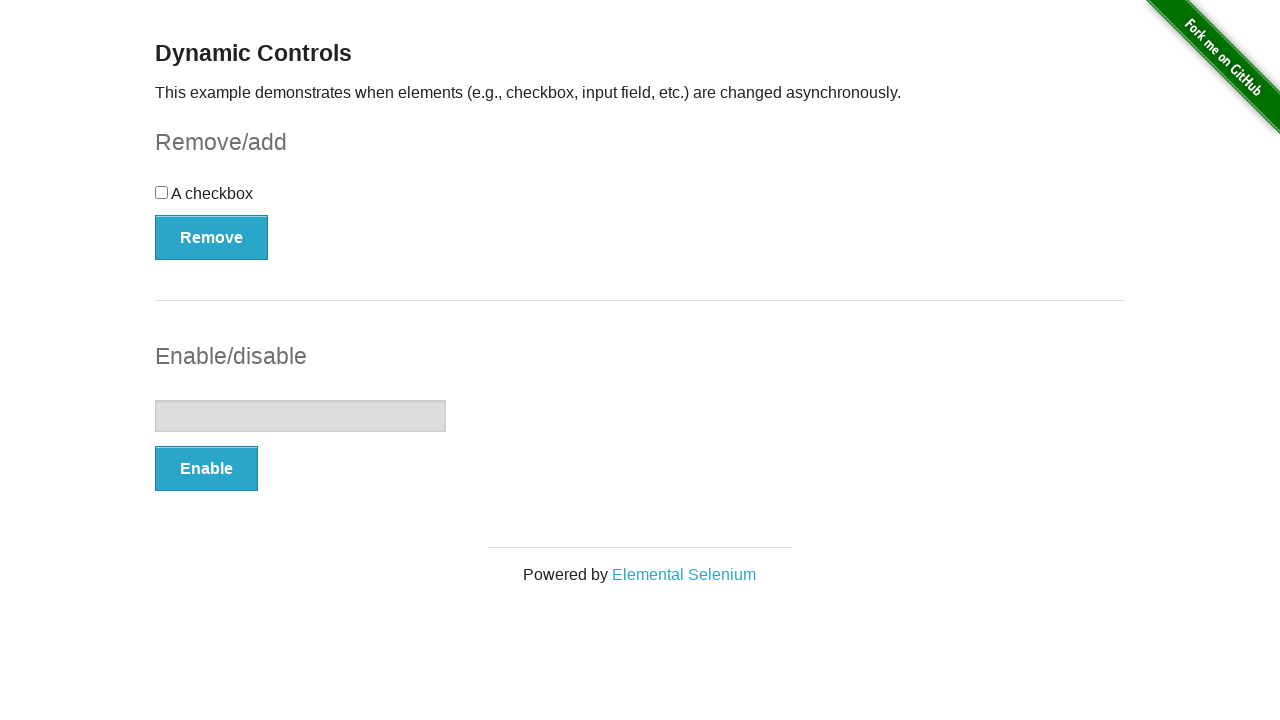

Verified checkbox is initially visible
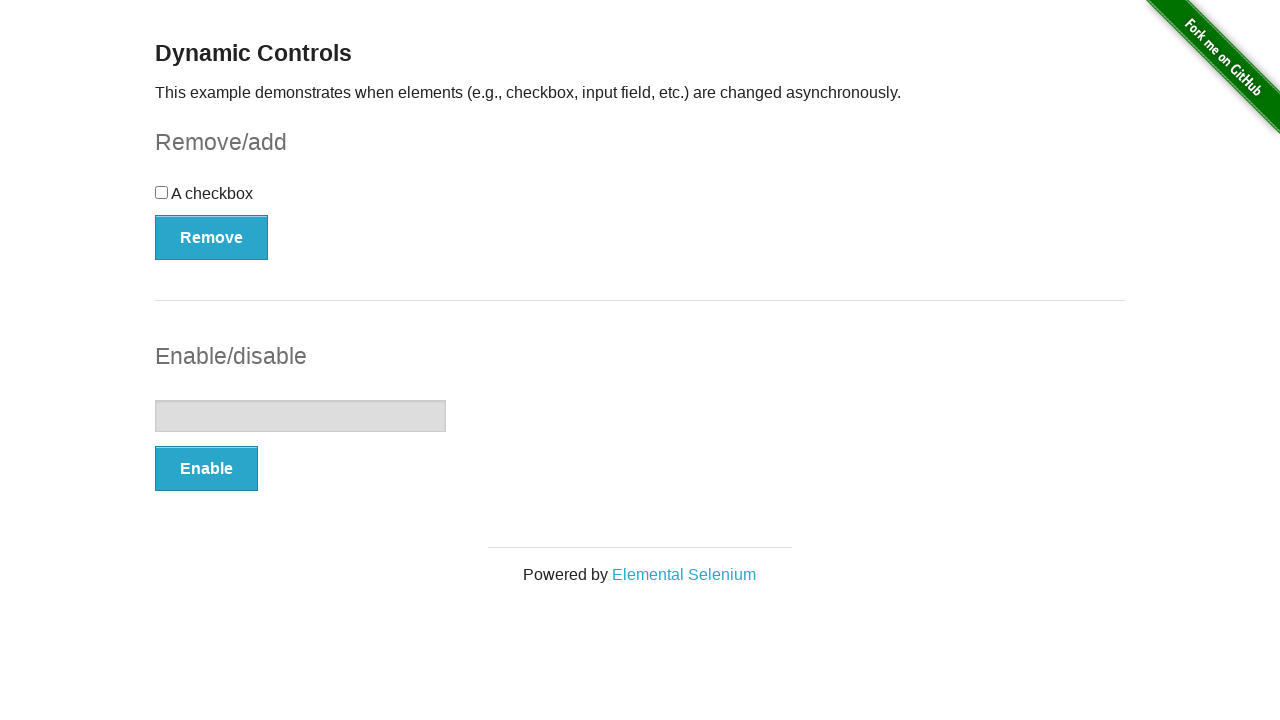

Clicked remove button to remove the checkbox at (212, 237) on #checkbox-example button
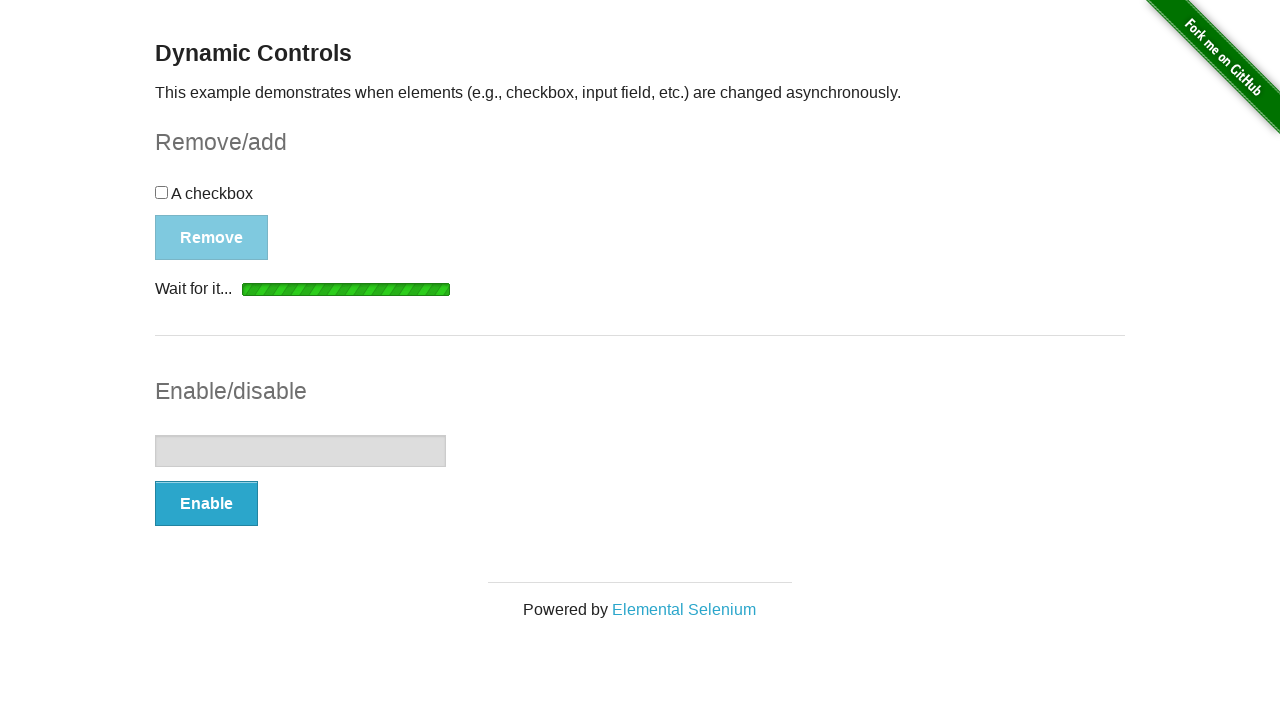

Waited for loading animation to complete
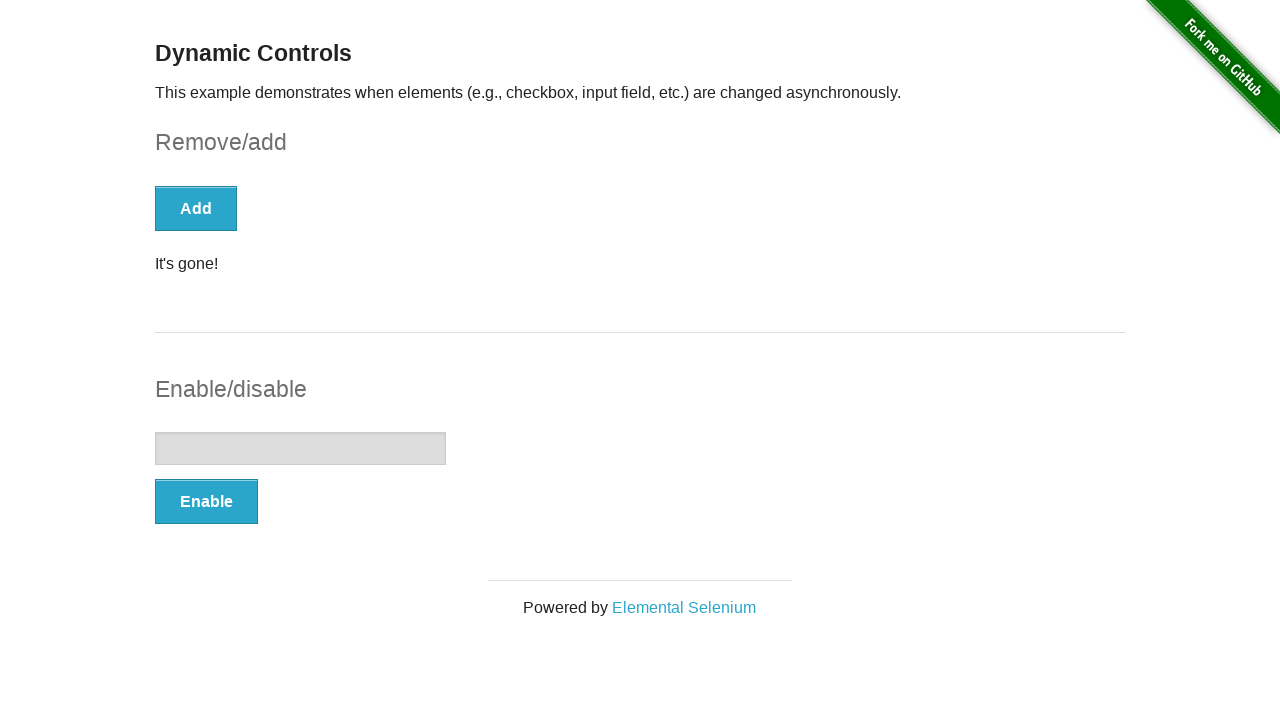

Verified checkbox is no longer visible after removal
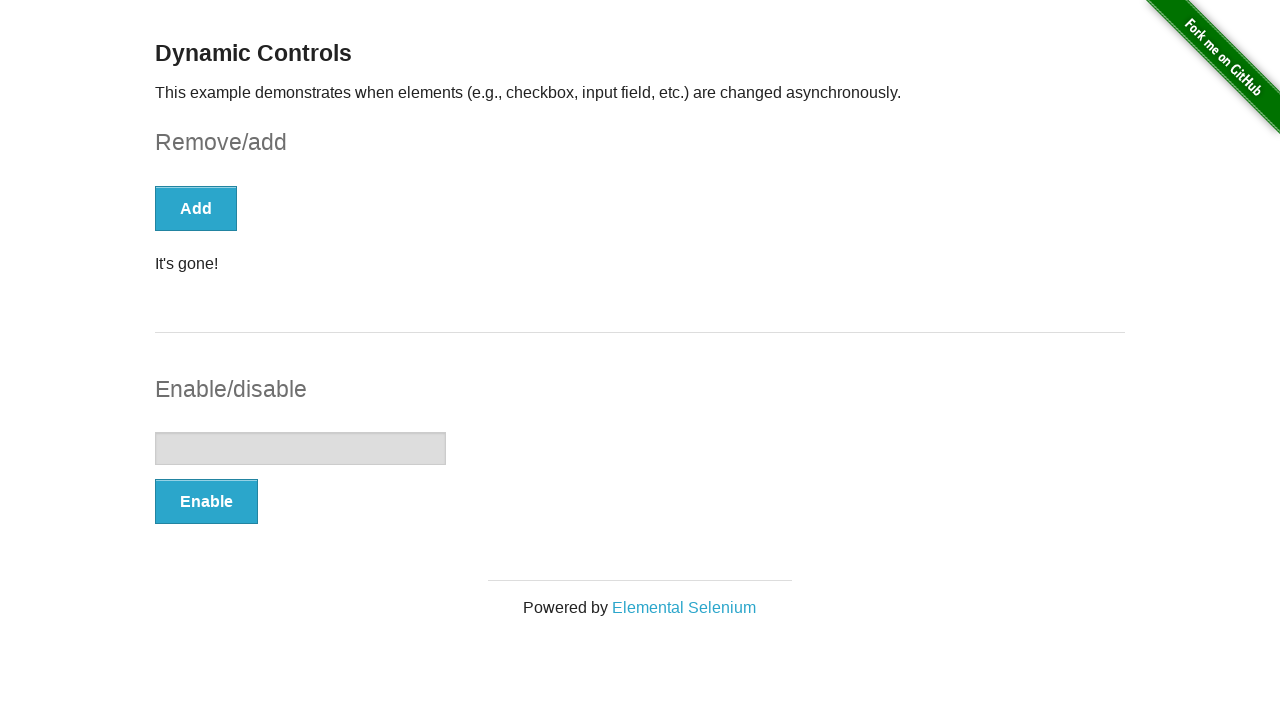

Verified success message displays 'It's gone!'
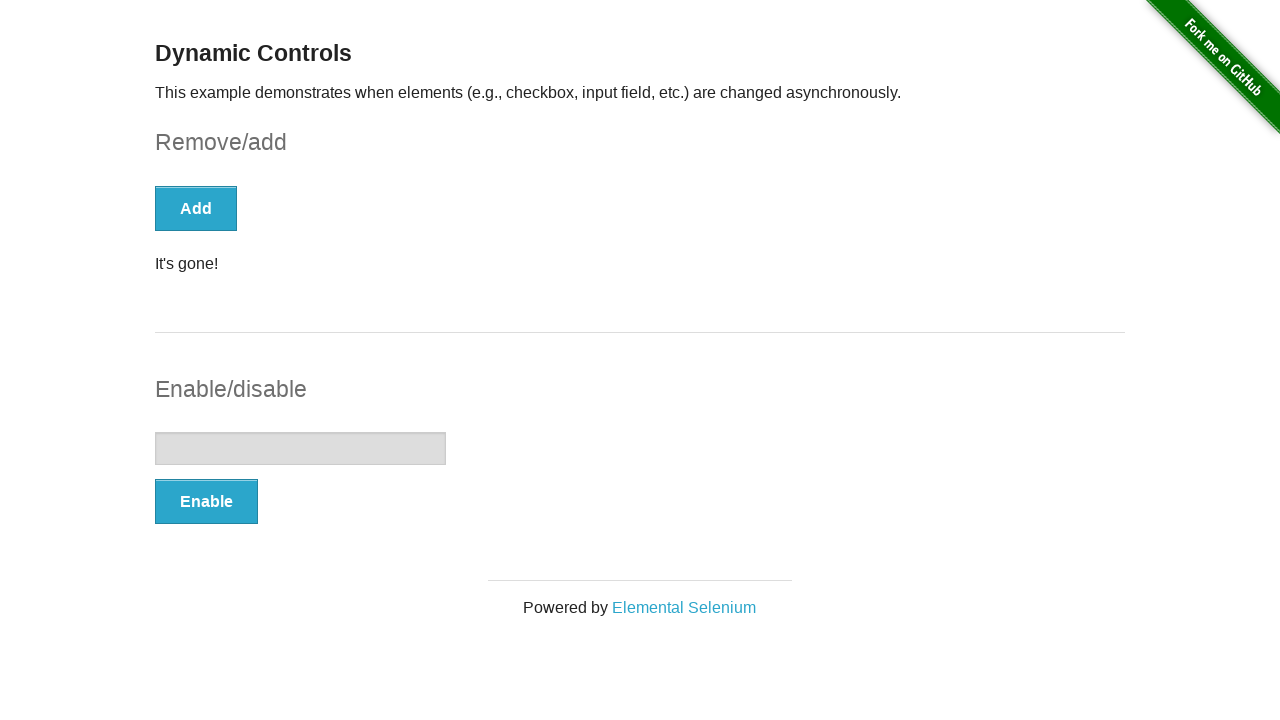

Verified button text changed to 'Add'
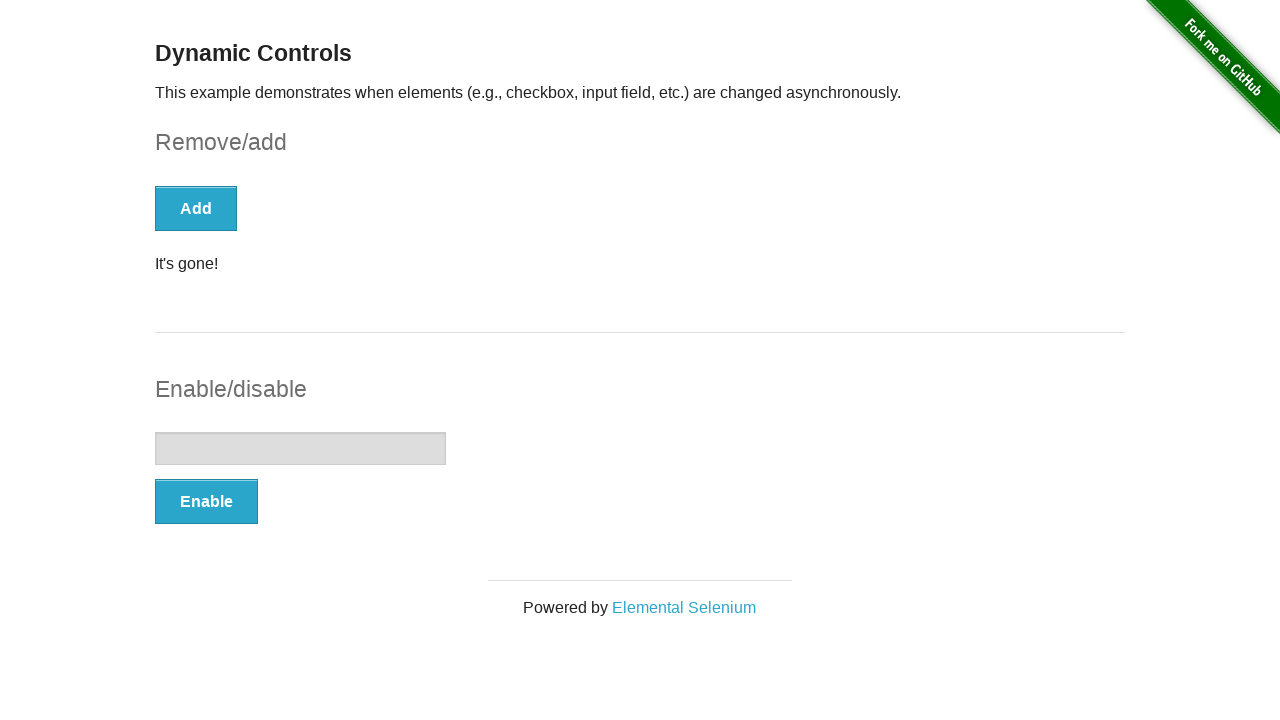

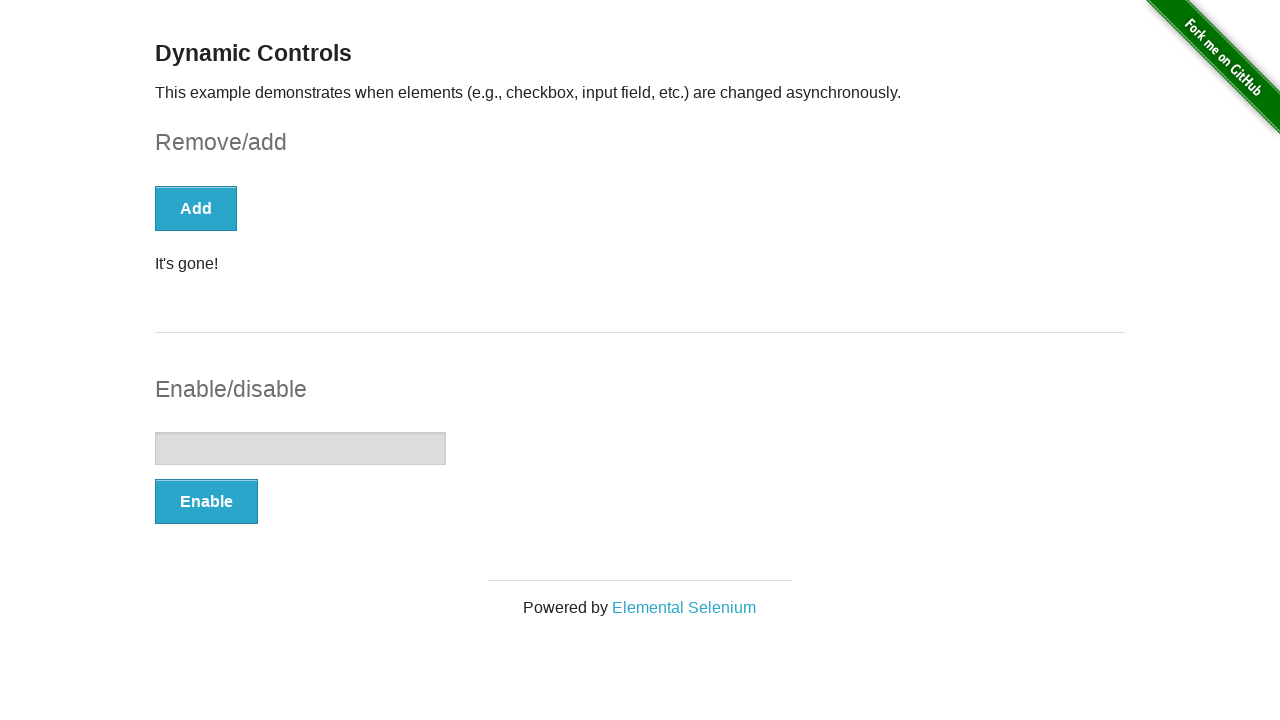